Tests the e-commerce checkout flow by searching for products, adding Cashews to cart, and proceeding through checkout to place an order.

Starting URL: https://rahulshettyacademy.com/seleniumPractise/#/

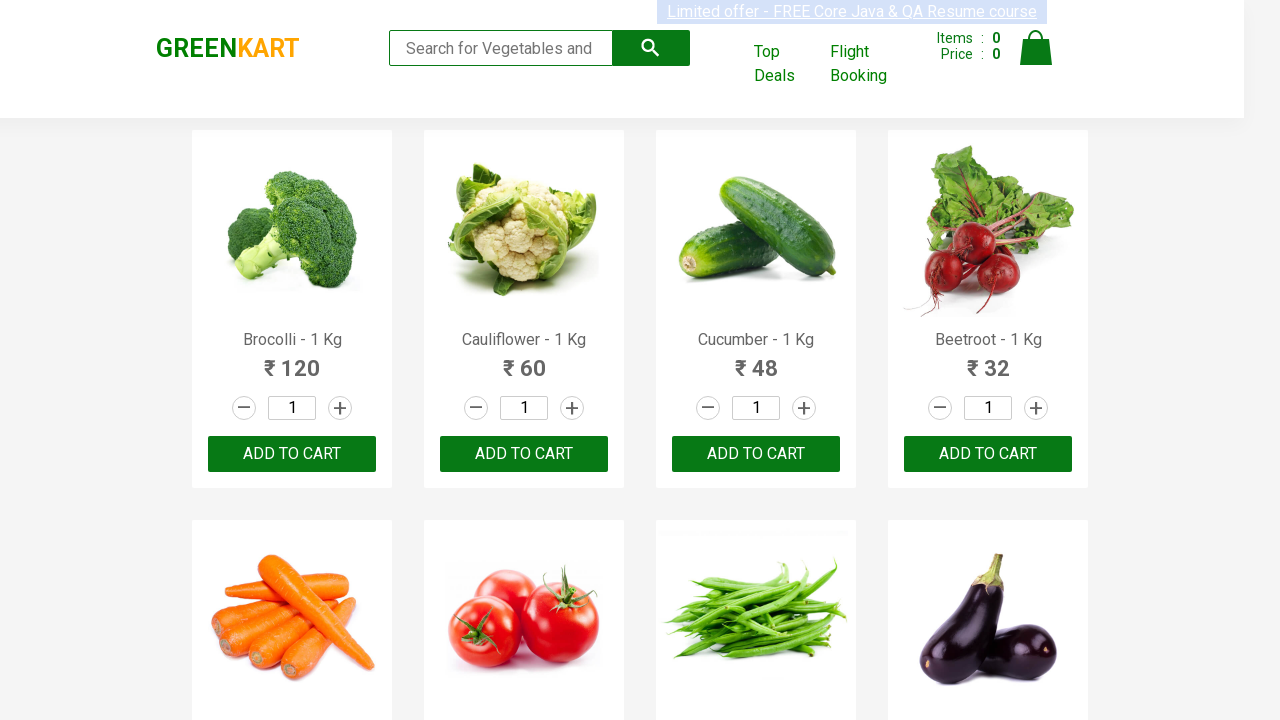

Filled search box with 'ca' to filter products on .search-keyword
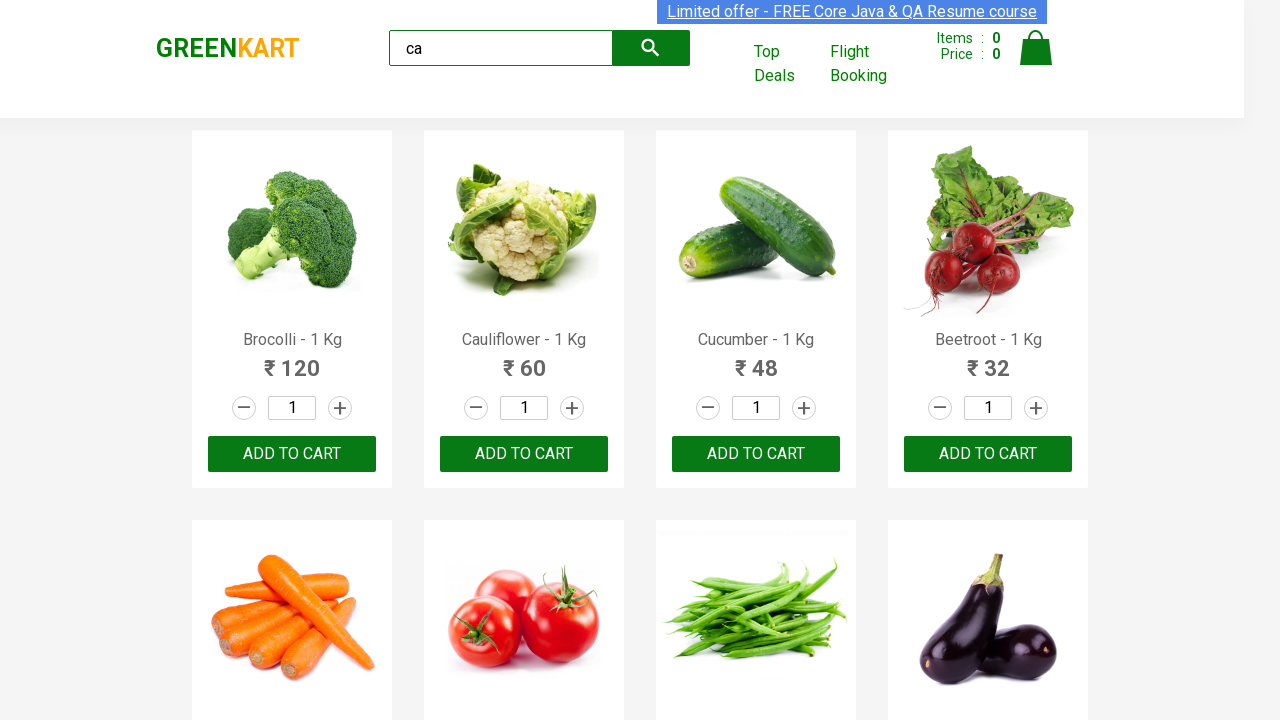

Waited 2 seconds for products to filter
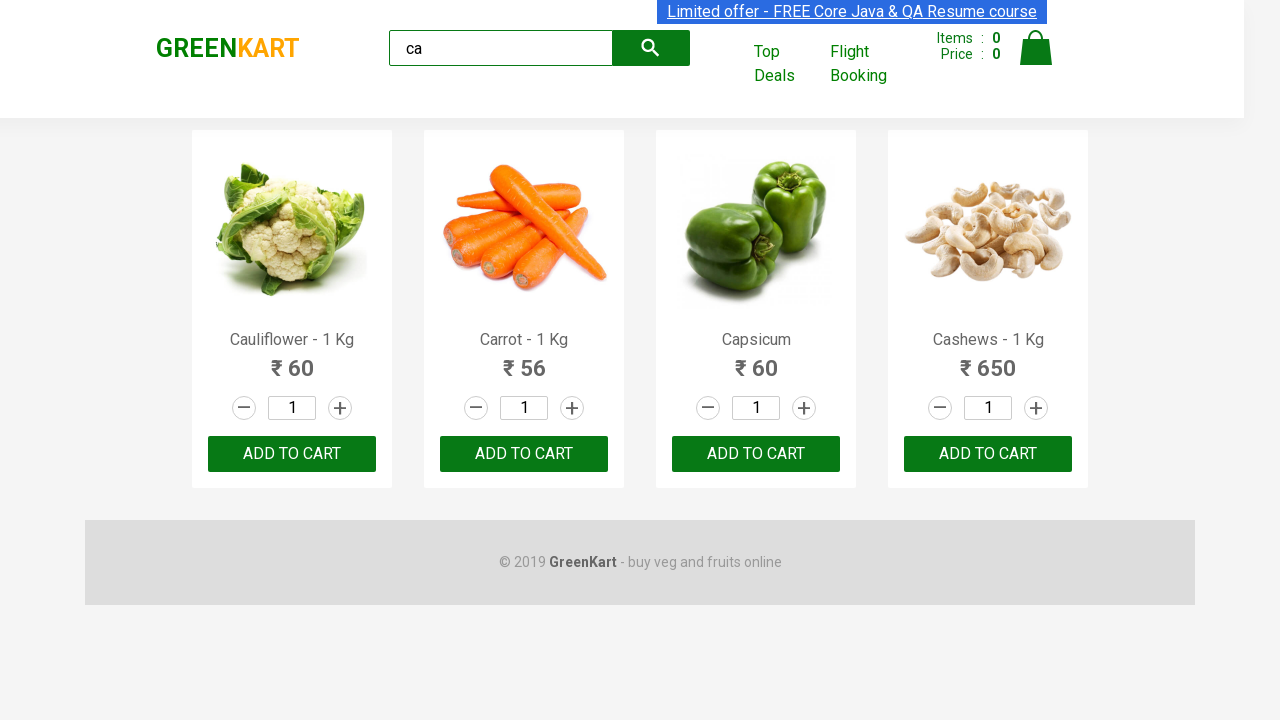

Products loaded and visible
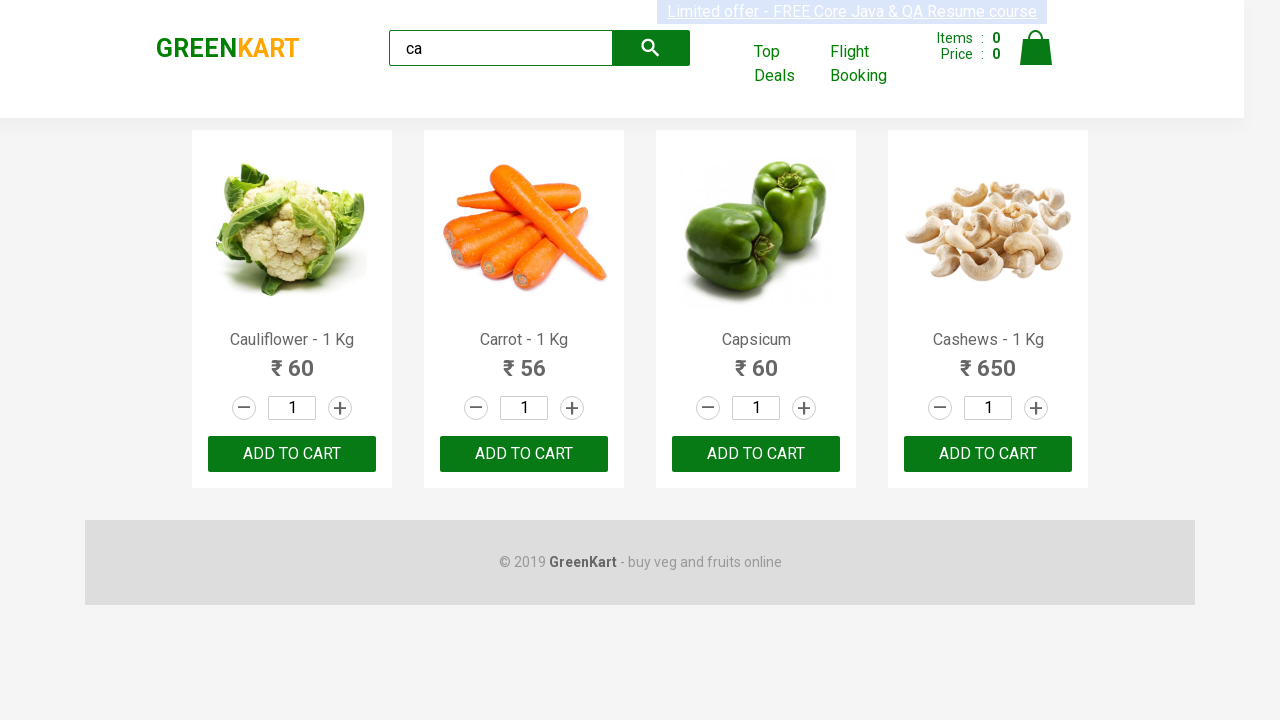

Retrieved all products from the page
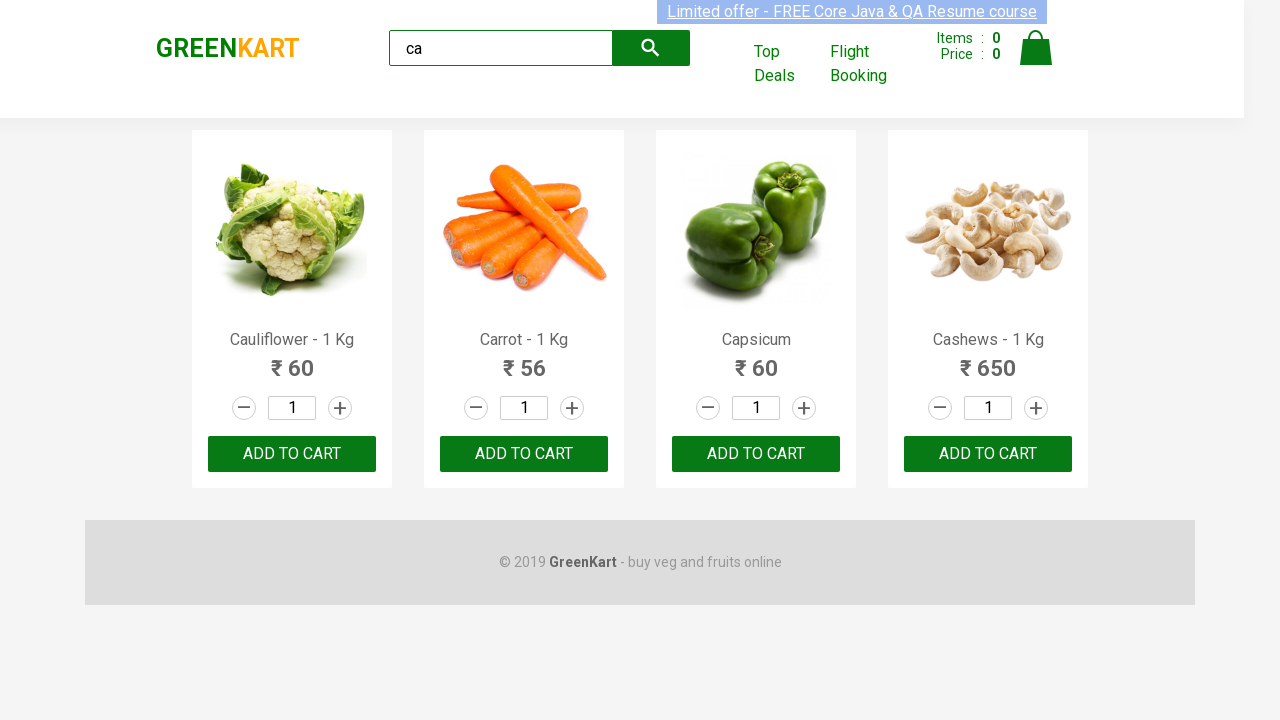

Retrieved product name: Cauliflower - 1 Kg
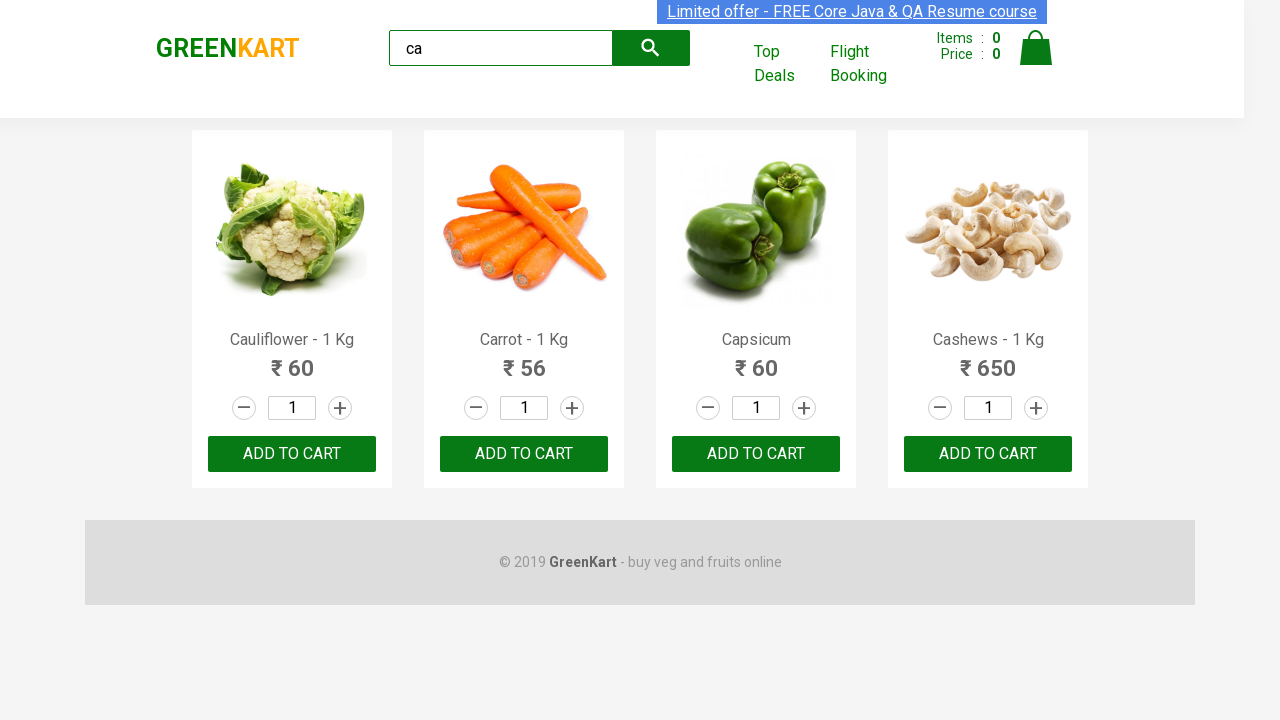

Retrieved product name: Carrot - 1 Kg
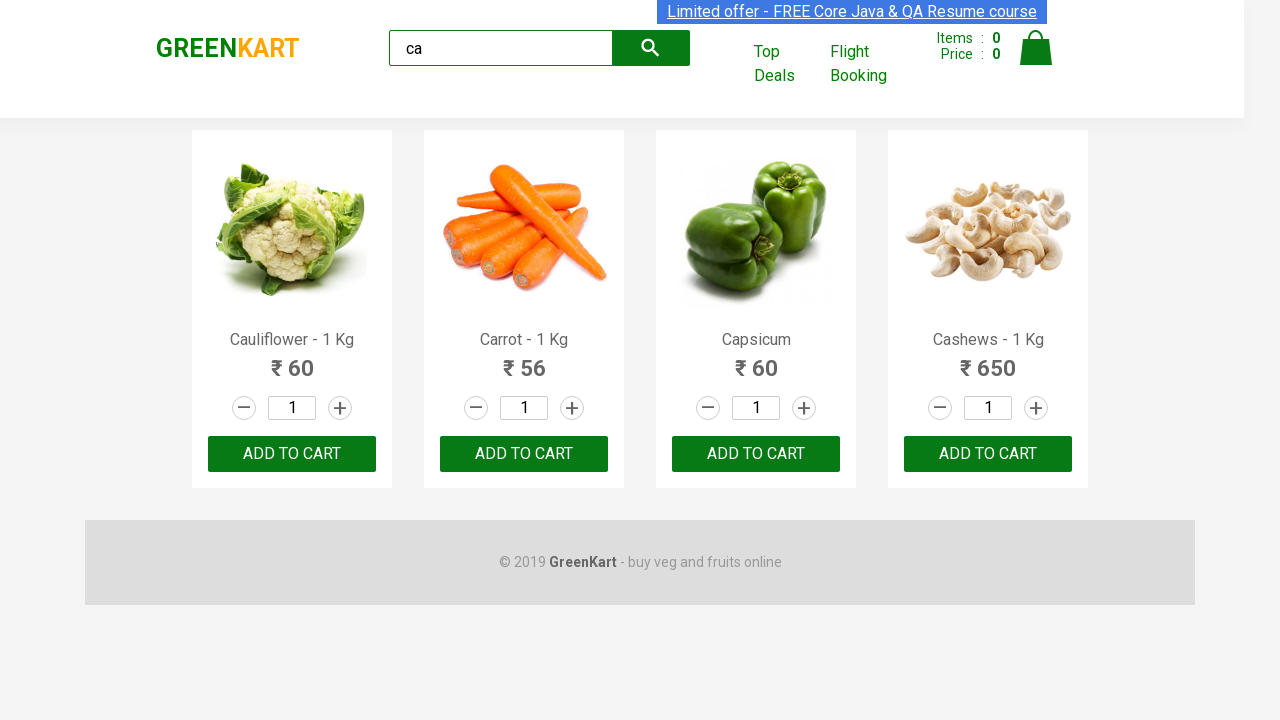

Retrieved product name: Capsicum
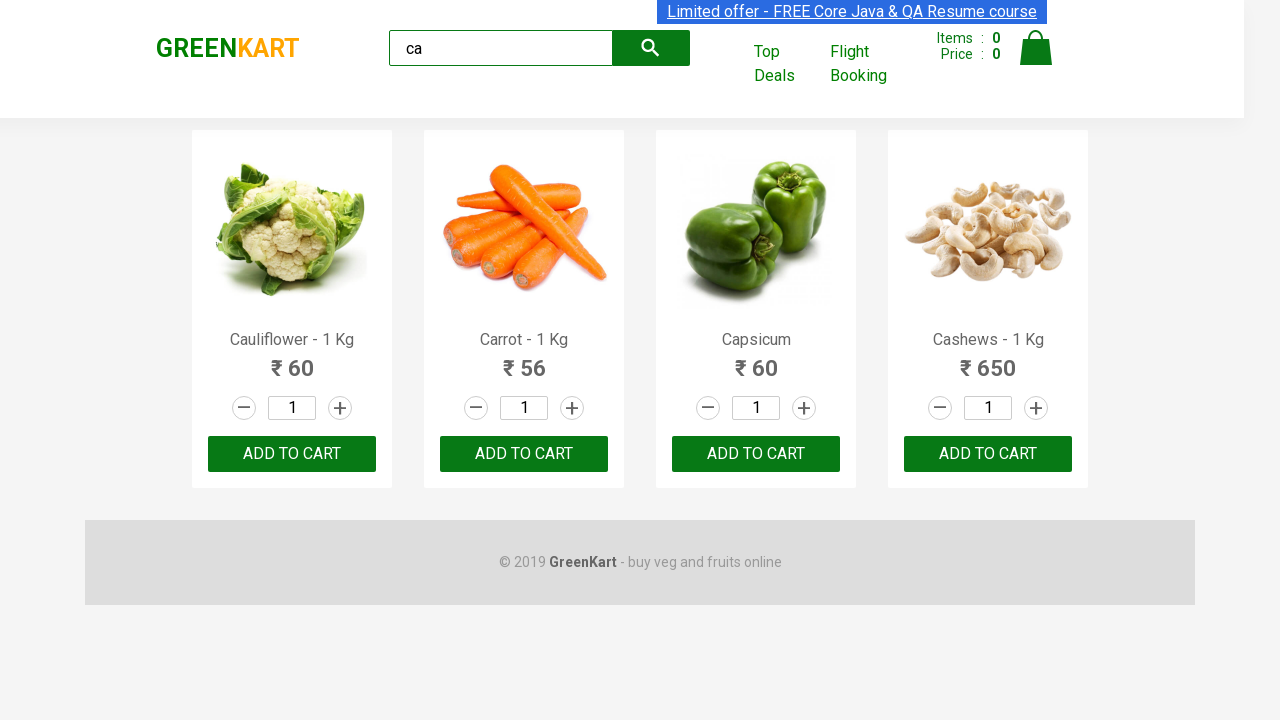

Retrieved product name: Cashews - 1 Kg
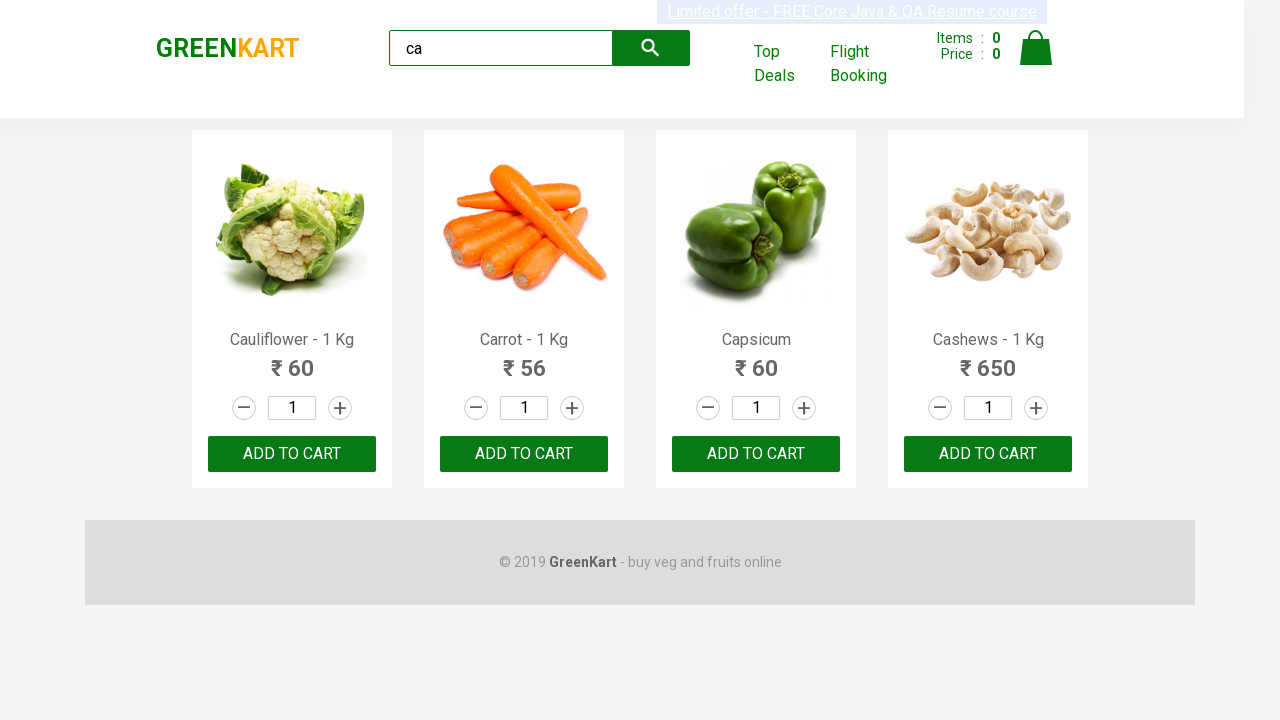

Added Cashews to cart at (988, 454) on .products .product >> nth=3 >> button
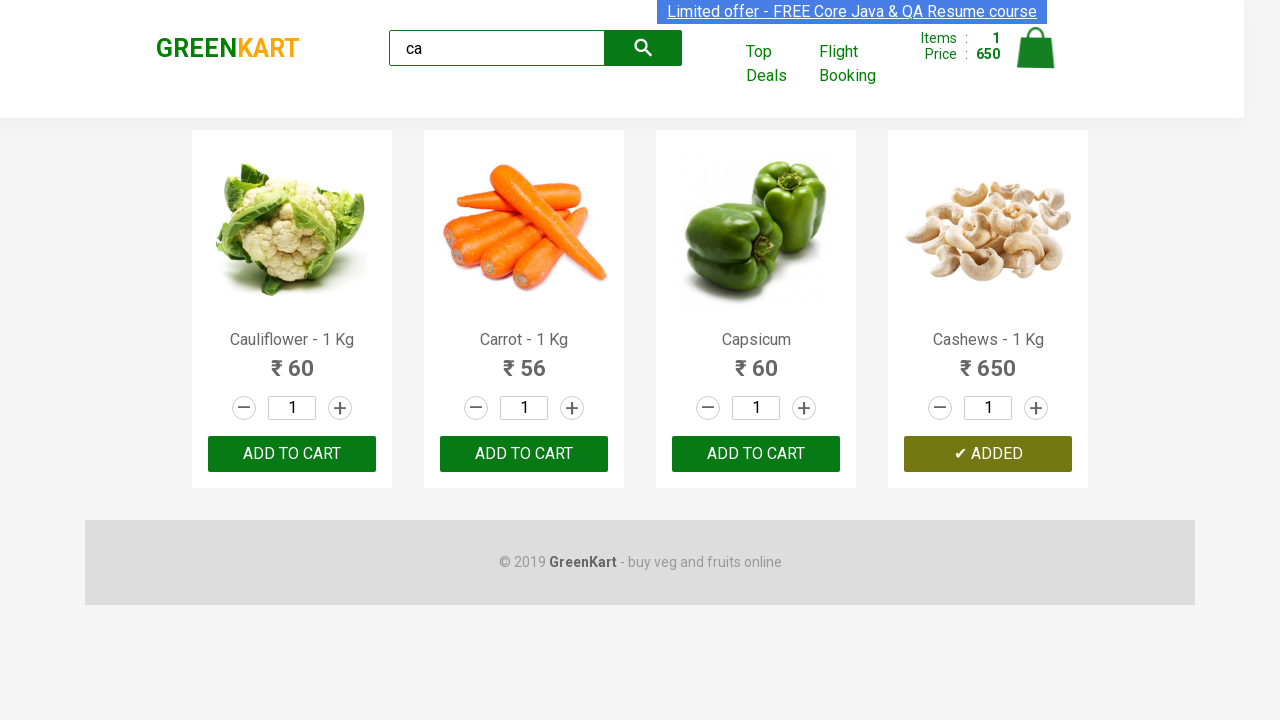

Clicked cart icon to open shopping cart at (1036, 48) on .cart-icon > img
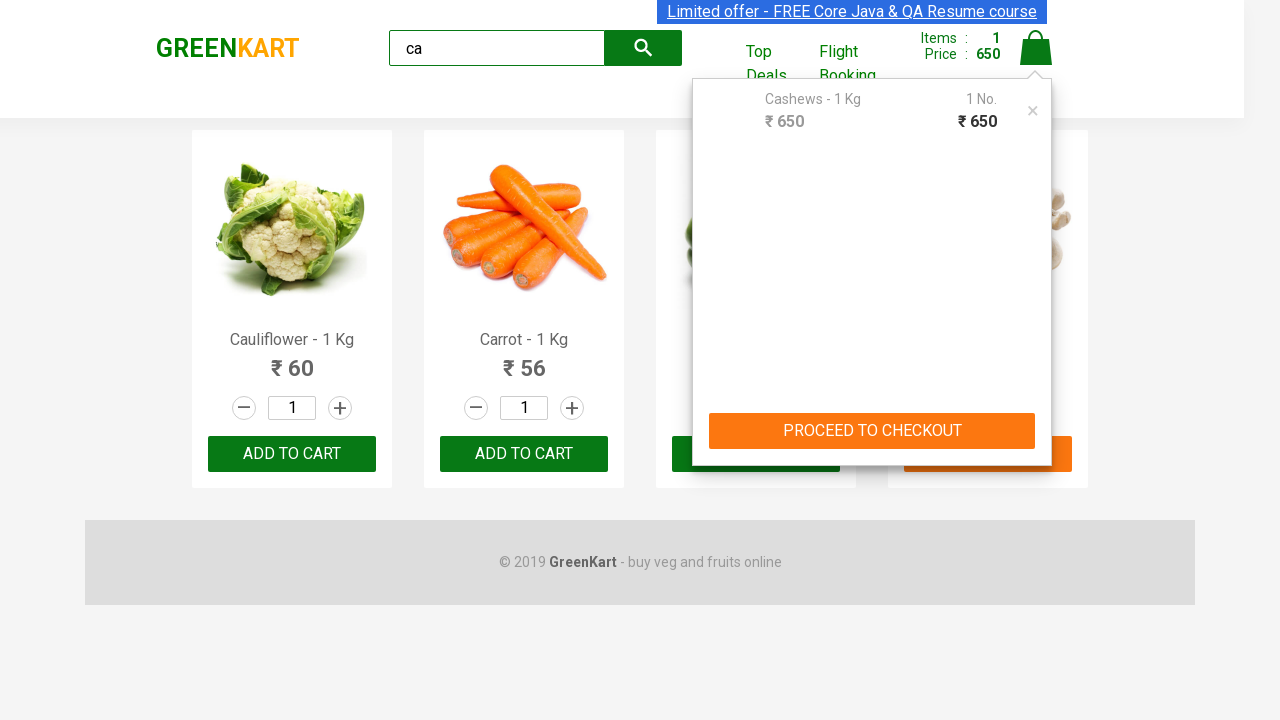

Clicked PROCEED TO CHECKOUT button at (872, 431) on text=PROCEED TO CHECKOUT
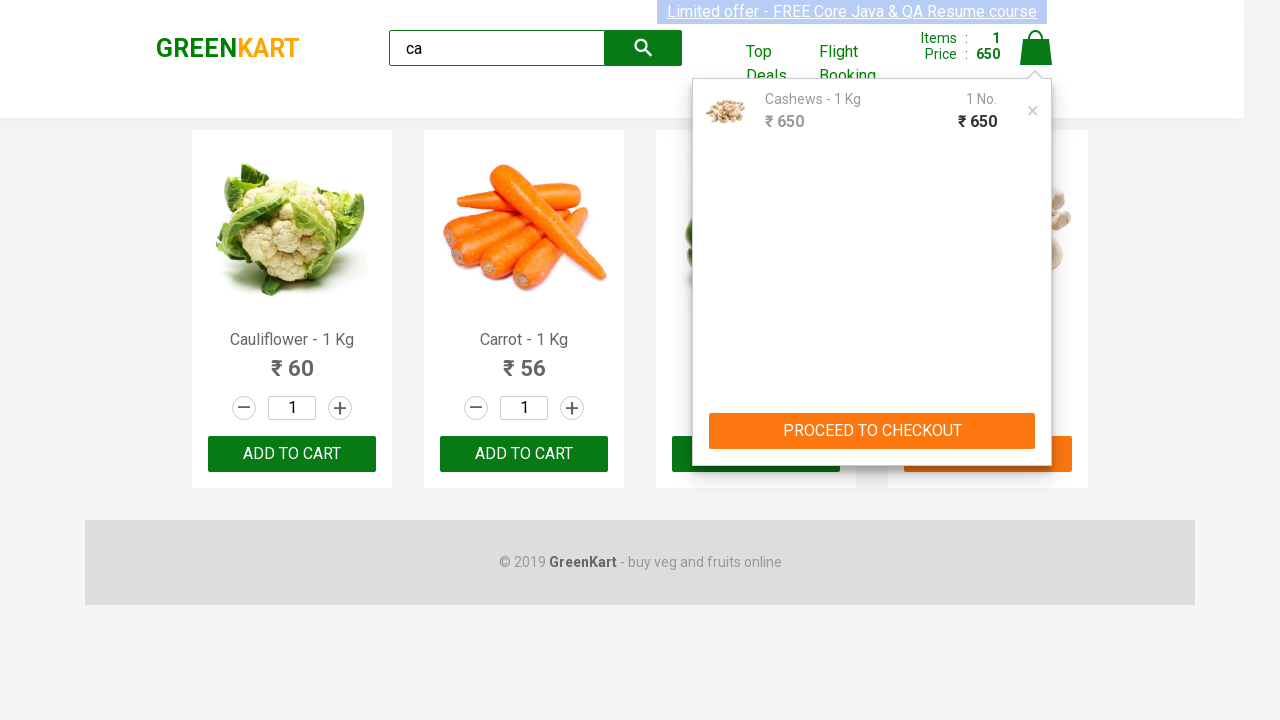

Clicked Place Order button to complete checkout at (1036, 420) on text=Place Order
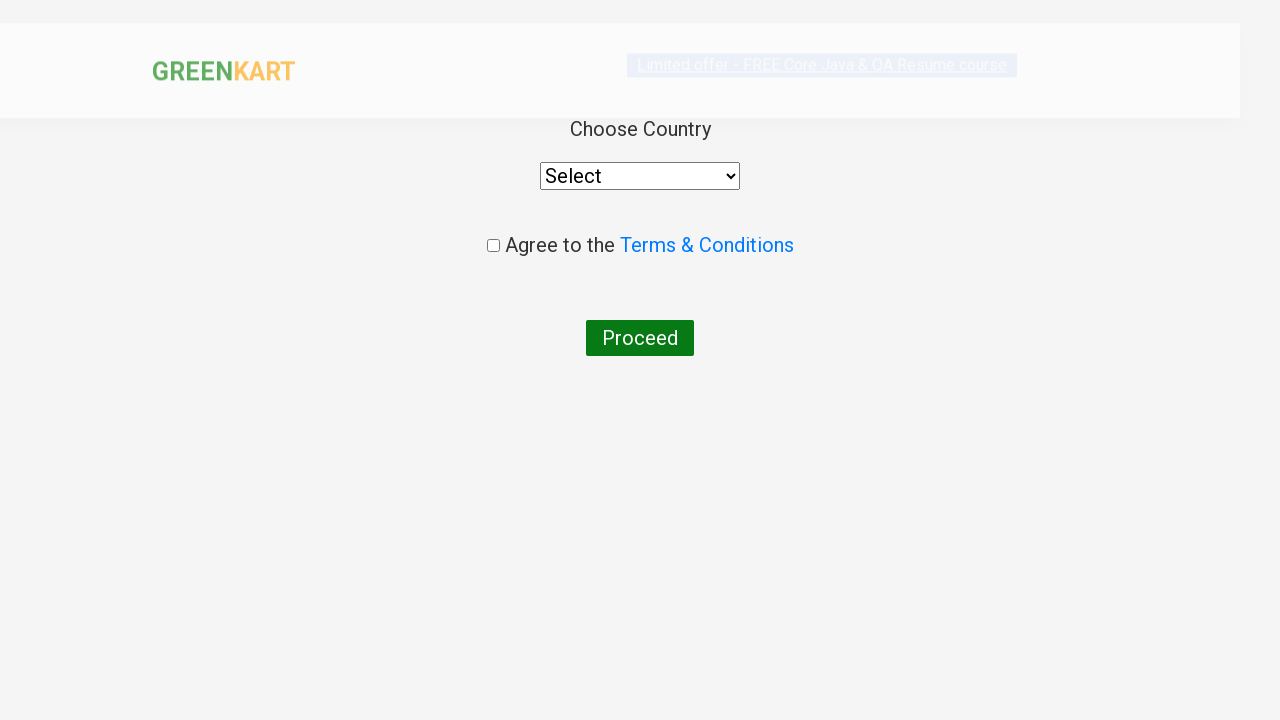

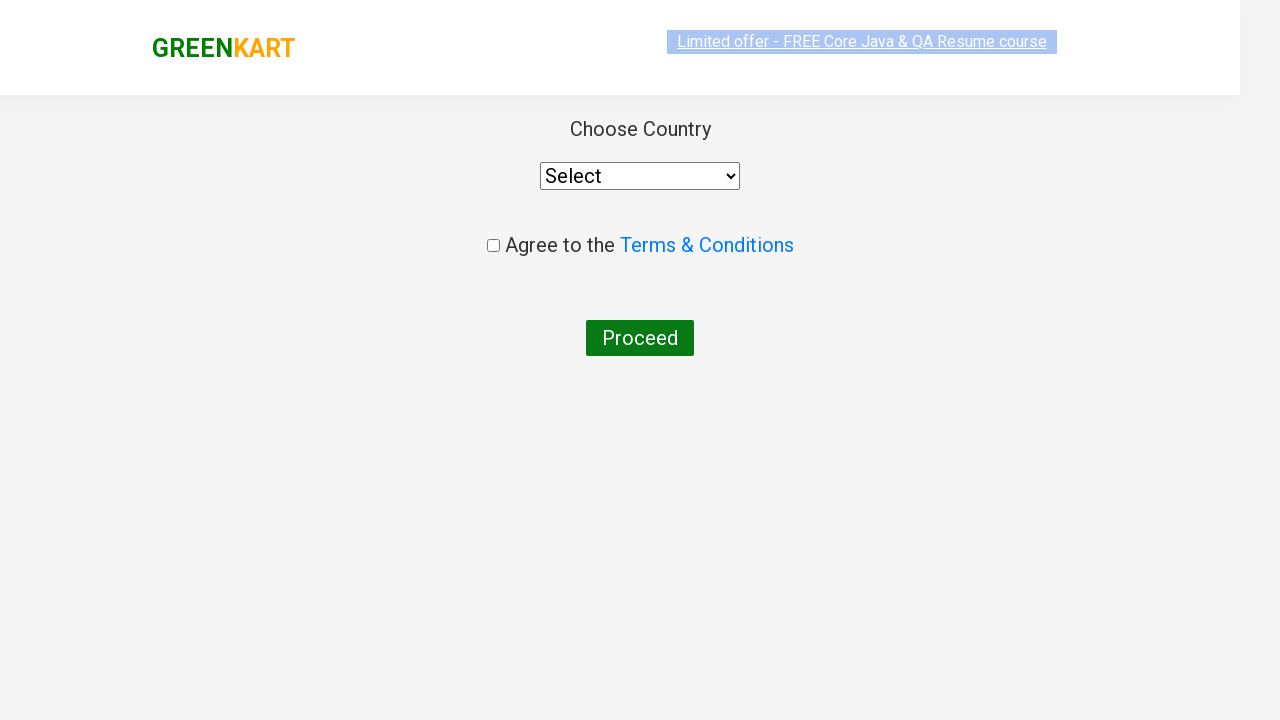